Clicks the confirm button, accepts the confirmation alert, and verifies Ok was selected

Starting URL: https://demoqa.com/alerts

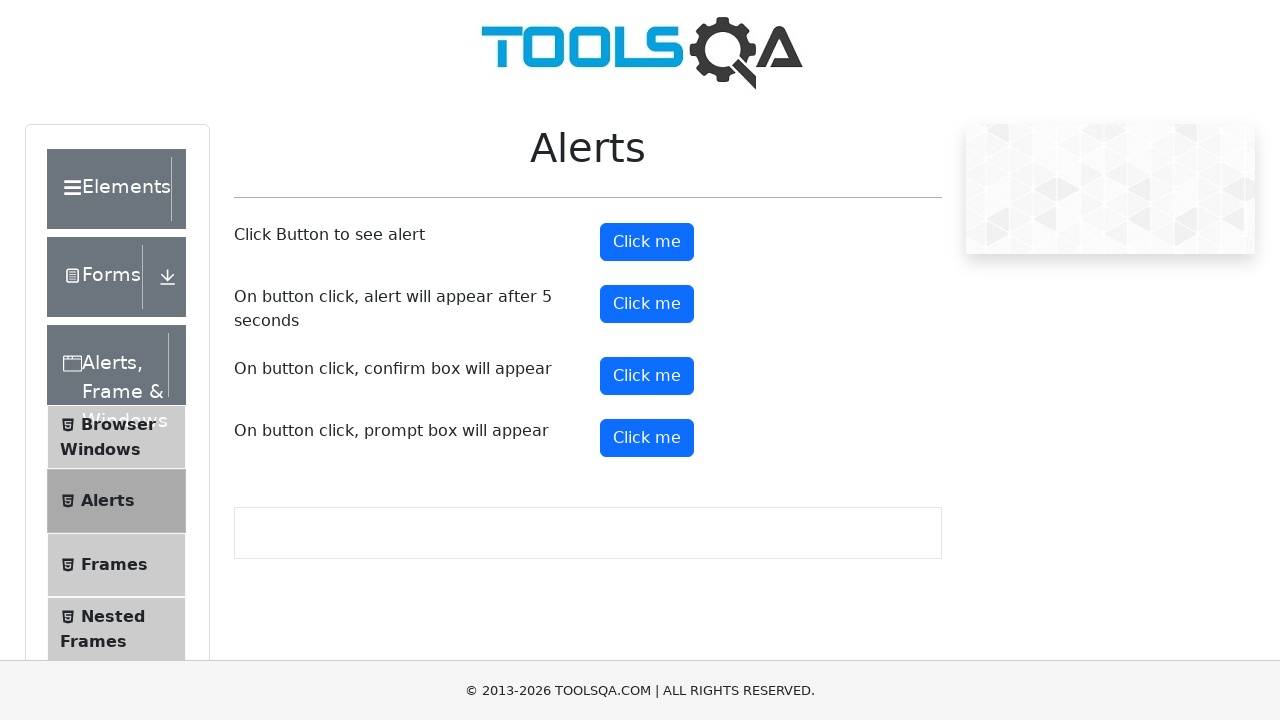

Set up dialog handler to accept confirmation alert
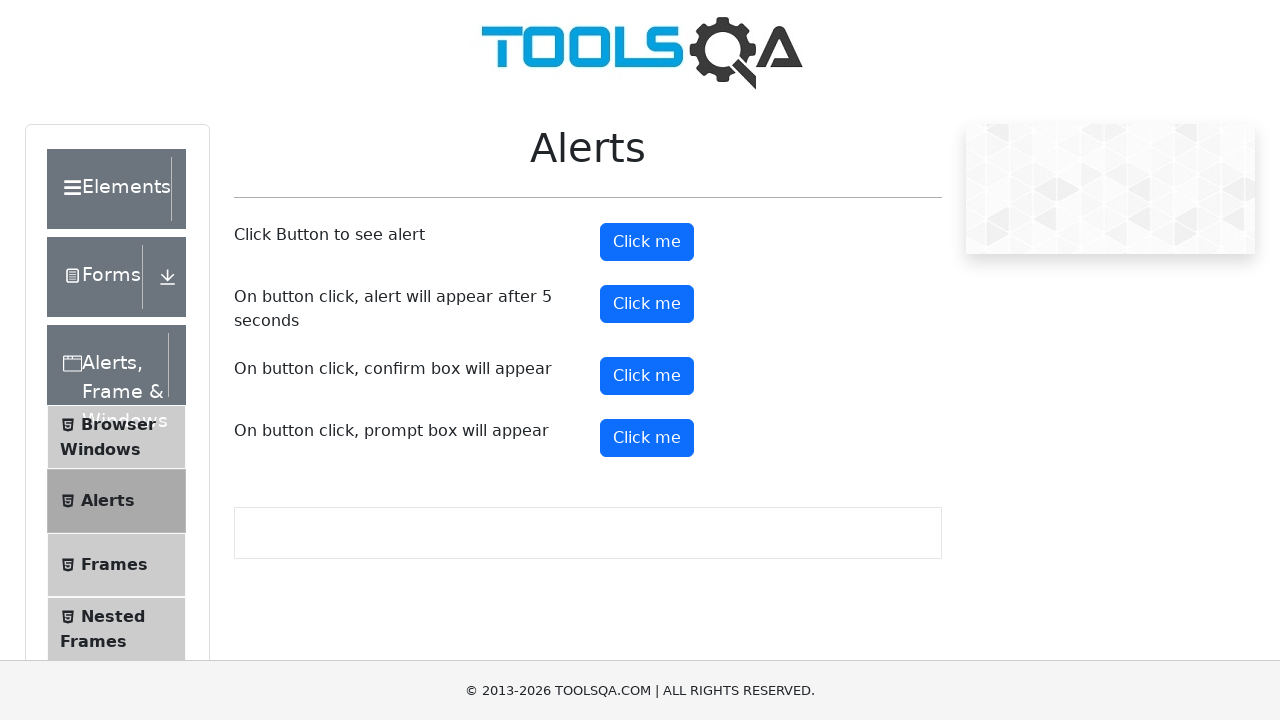

Clicked the confirm button at (647, 376) on #confirmButton
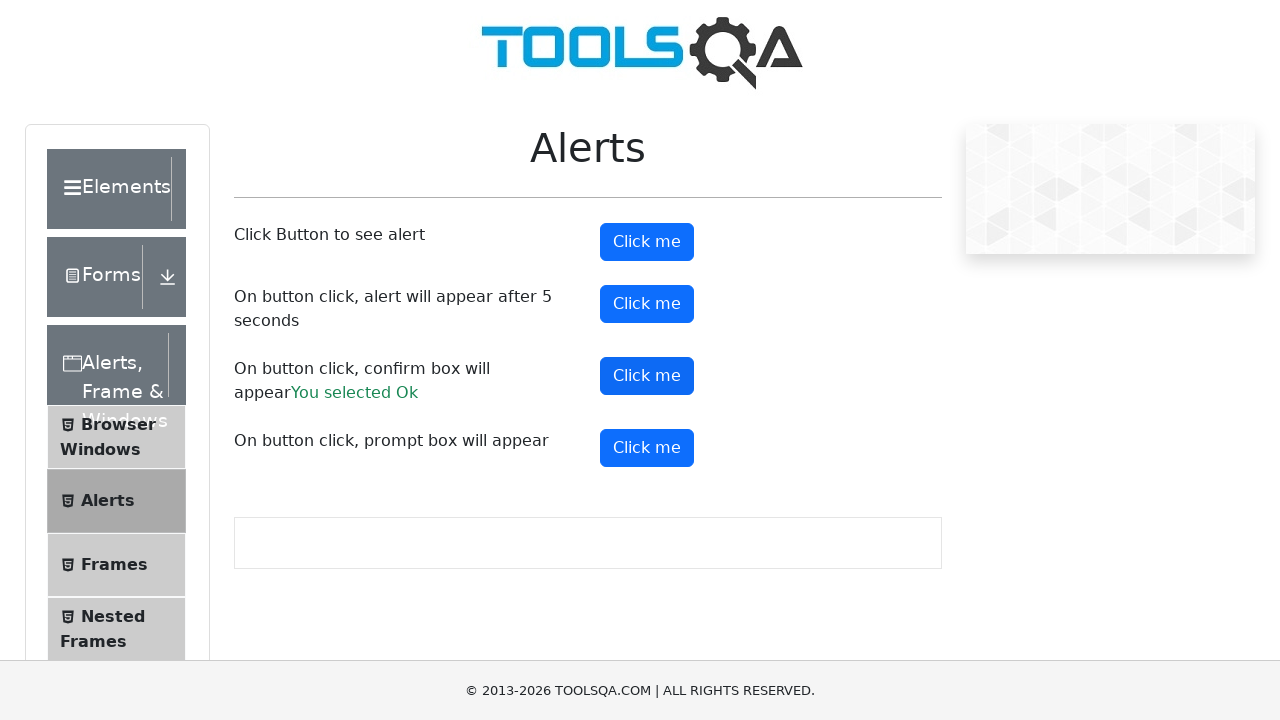

Confirmation result text appeared
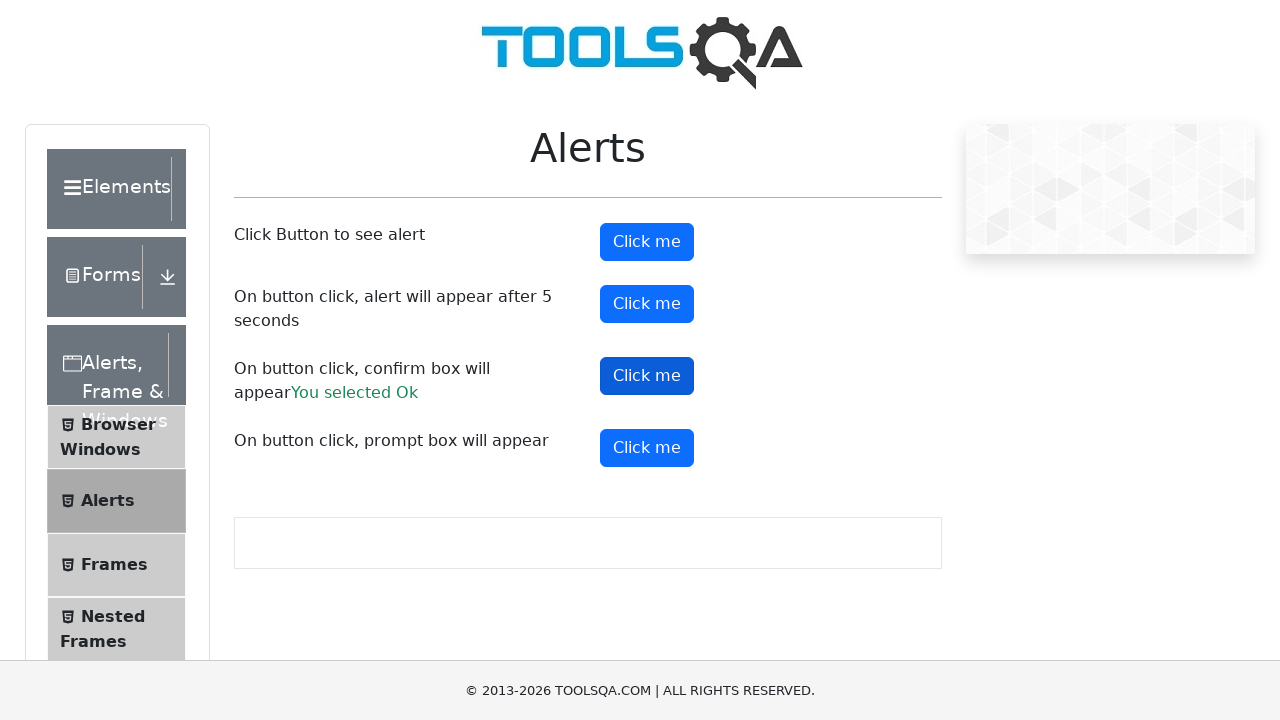

Verified confirmation alert result text is 'You selected Ok'
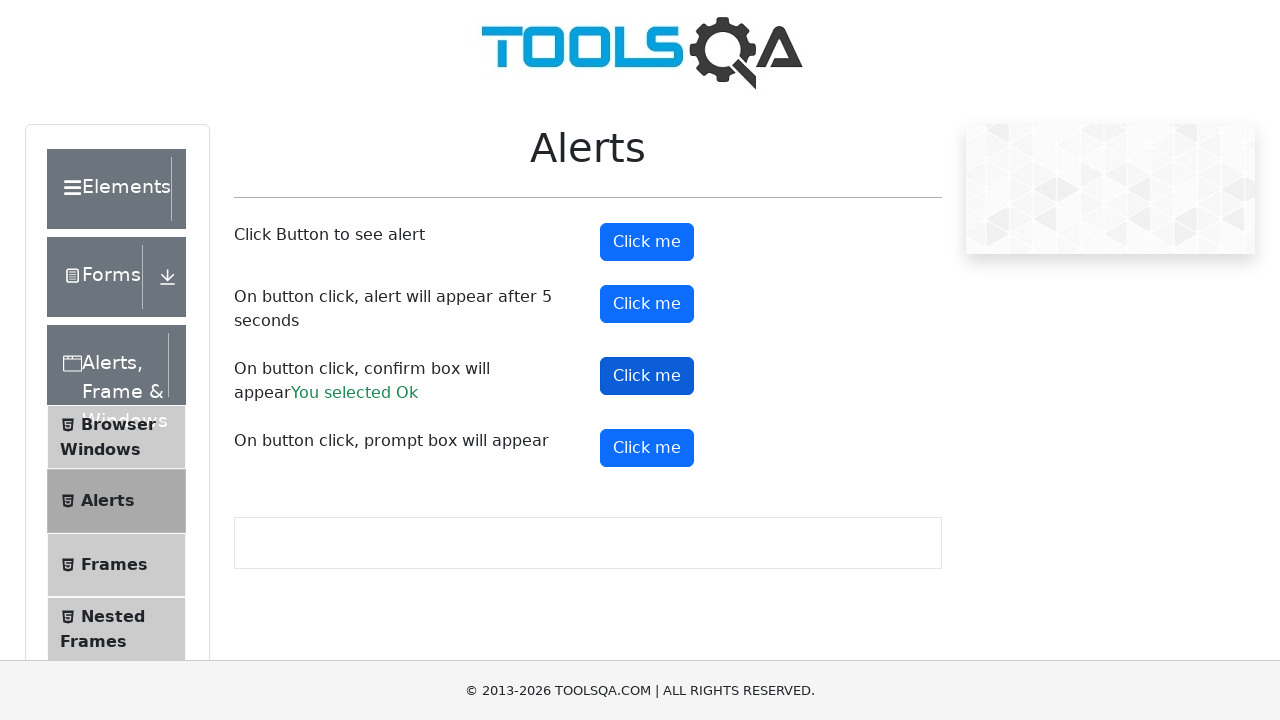

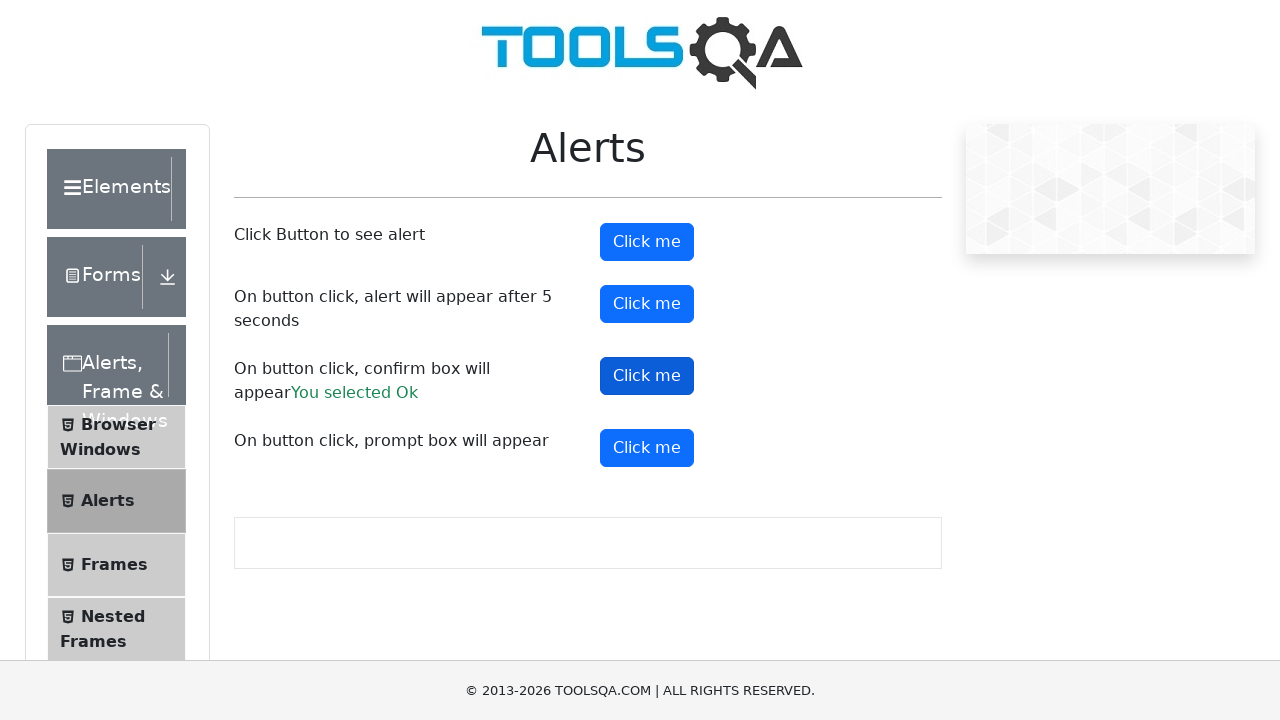